Tests that other controls are hidden when editing a todo item.

Starting URL: https://demo.playwright.dev/todomvc

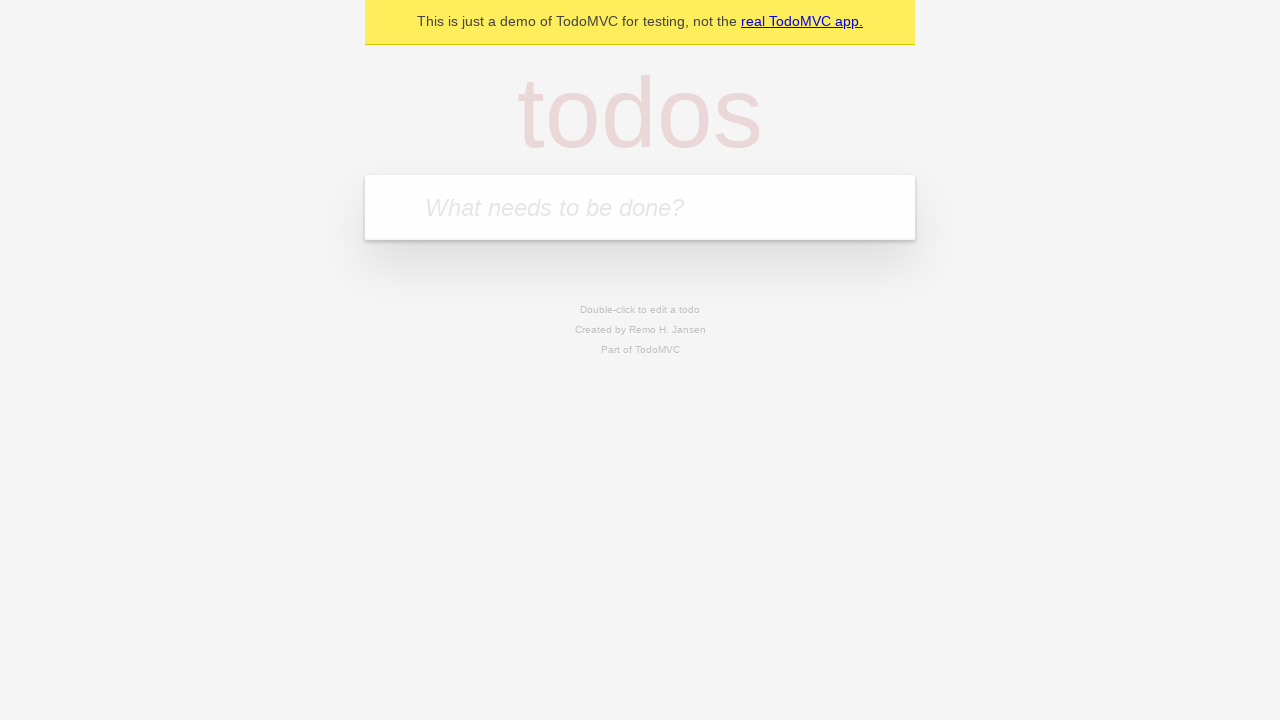

Filled first todo input with 'buy some cheese' on .new-todo
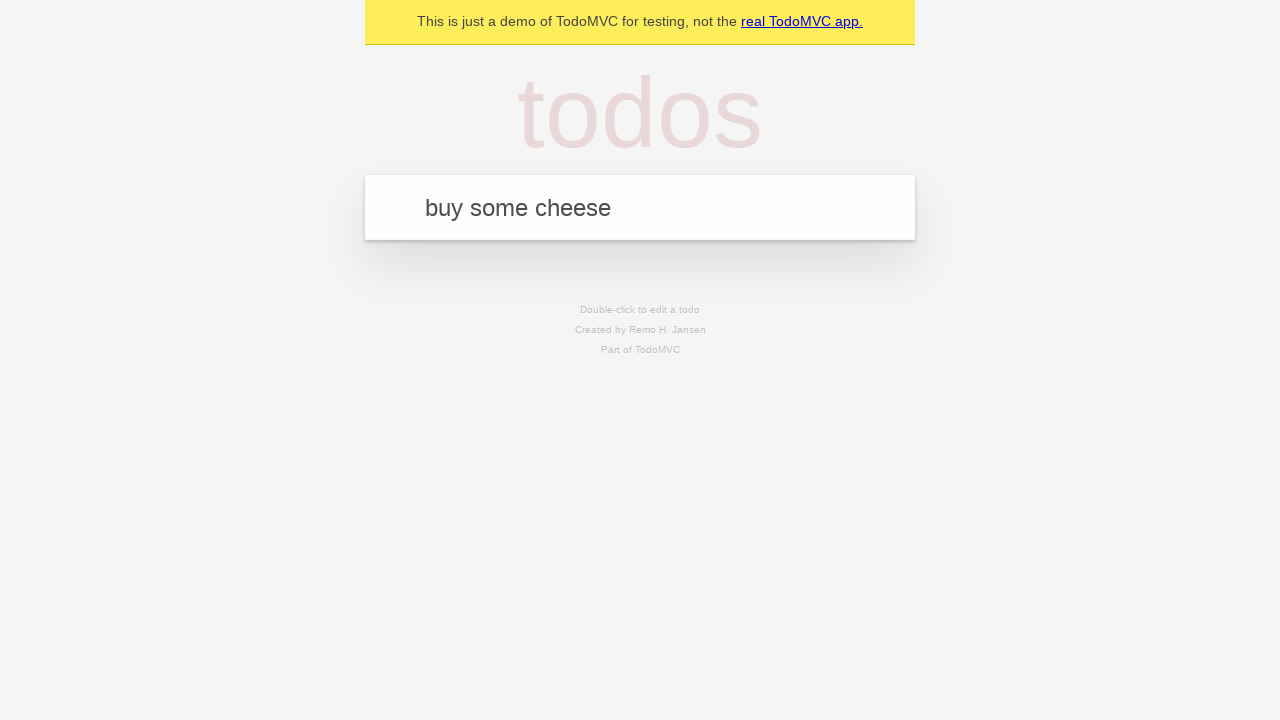

Pressed Enter to create first todo on .new-todo
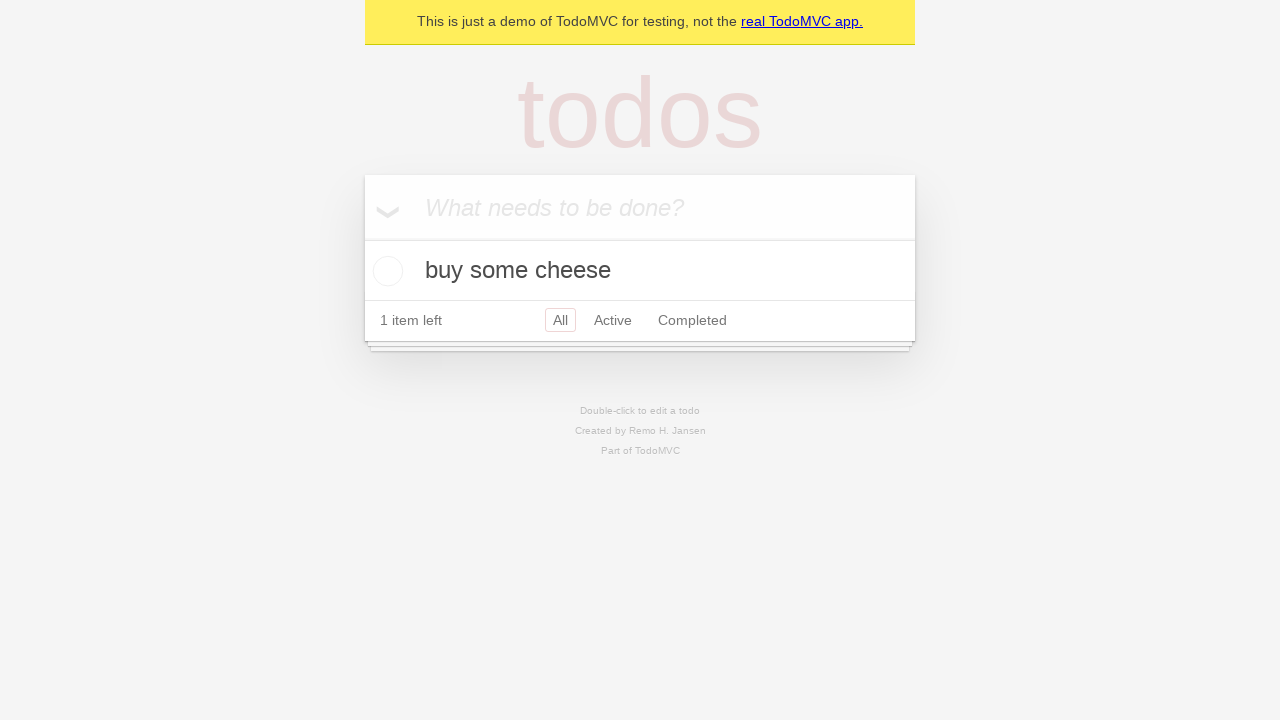

Filled second todo input with 'feed the cat' on .new-todo
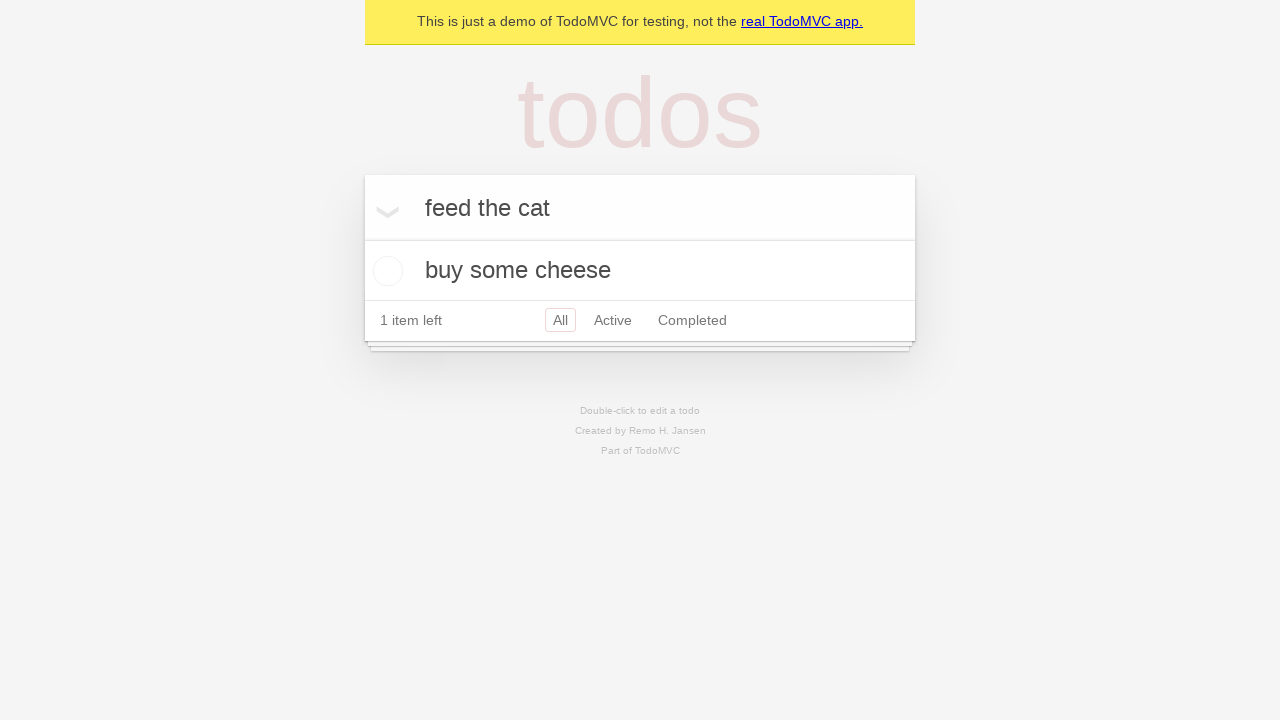

Pressed Enter to create second todo on .new-todo
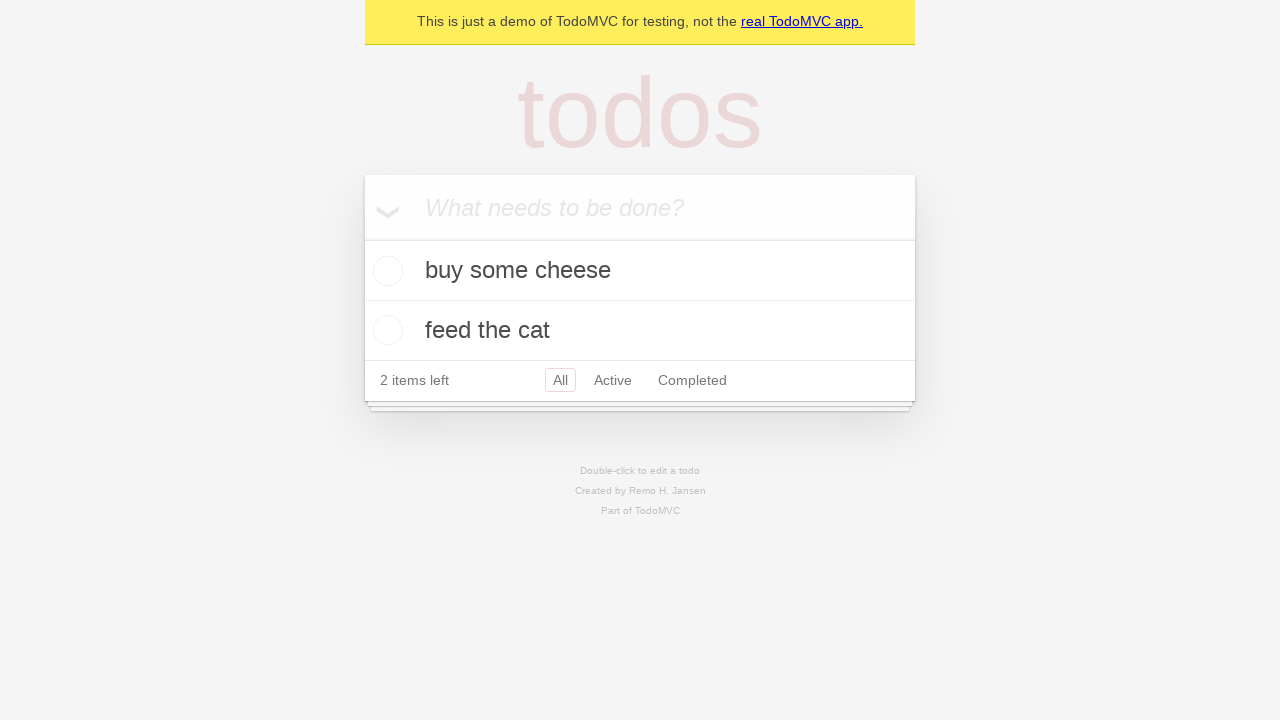

Filled third todo input with 'book a doctors appointment' on .new-todo
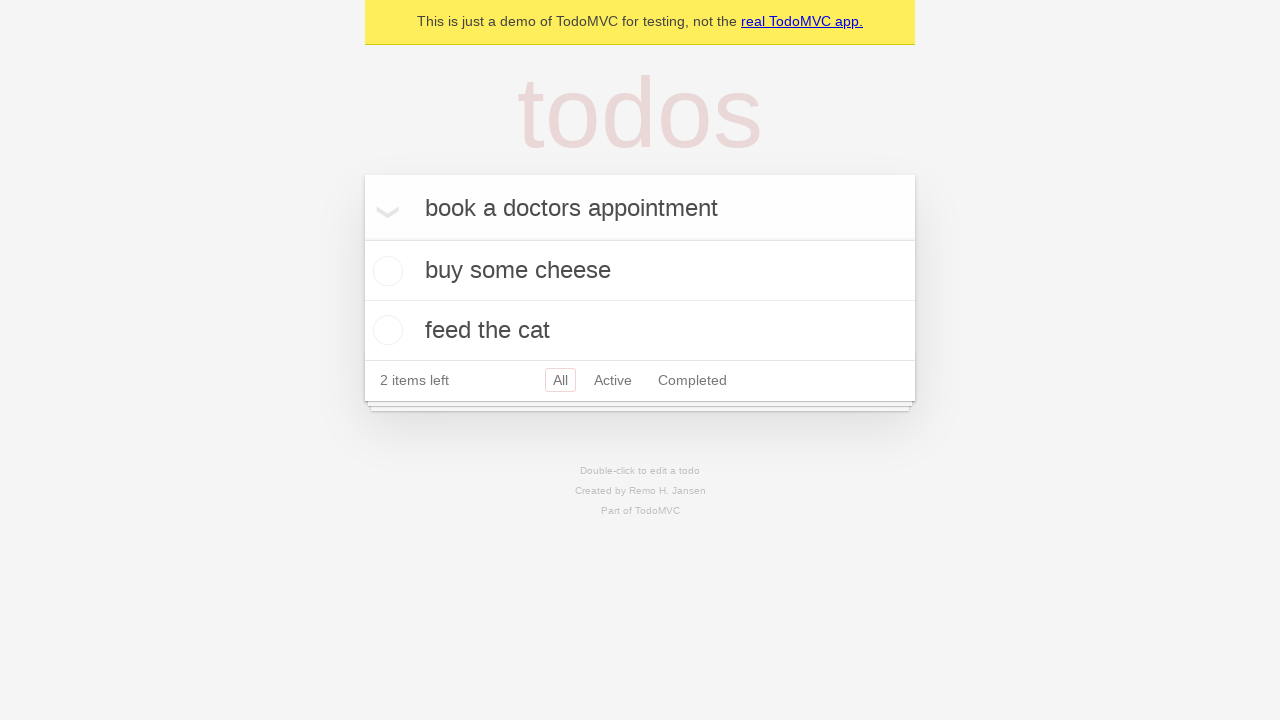

Pressed Enter to create third todo on .new-todo
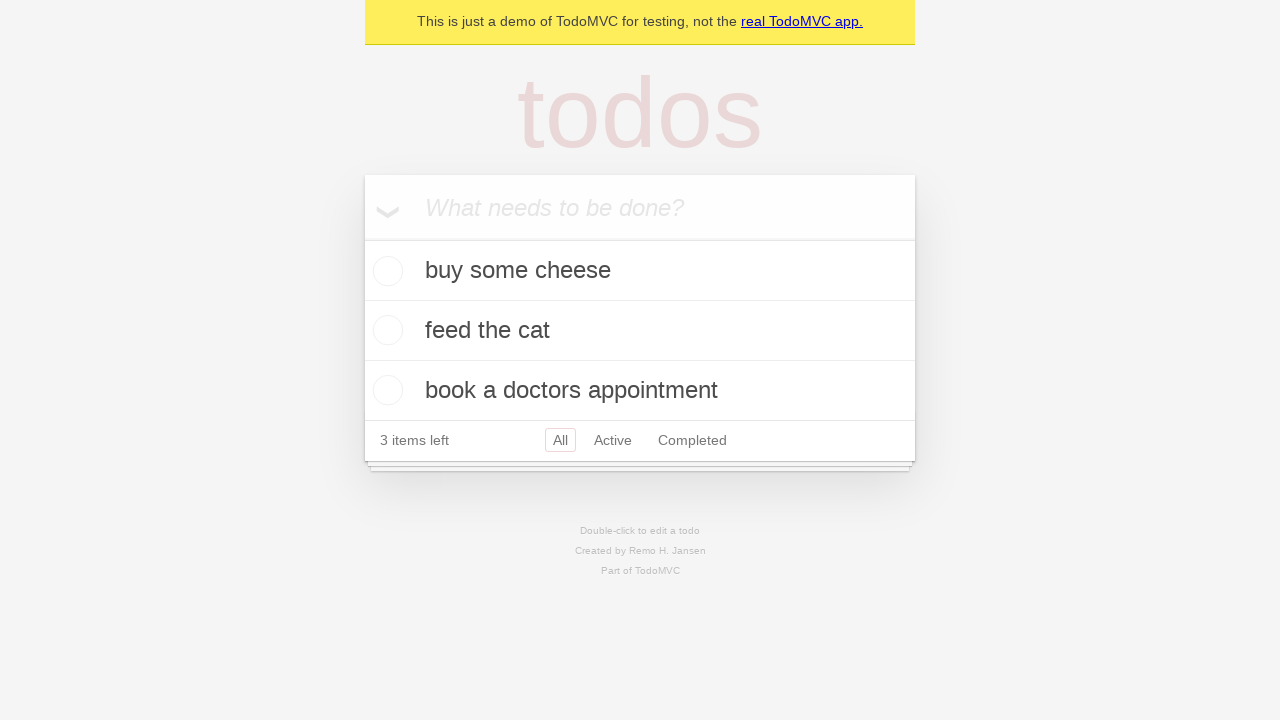

All three todos loaded
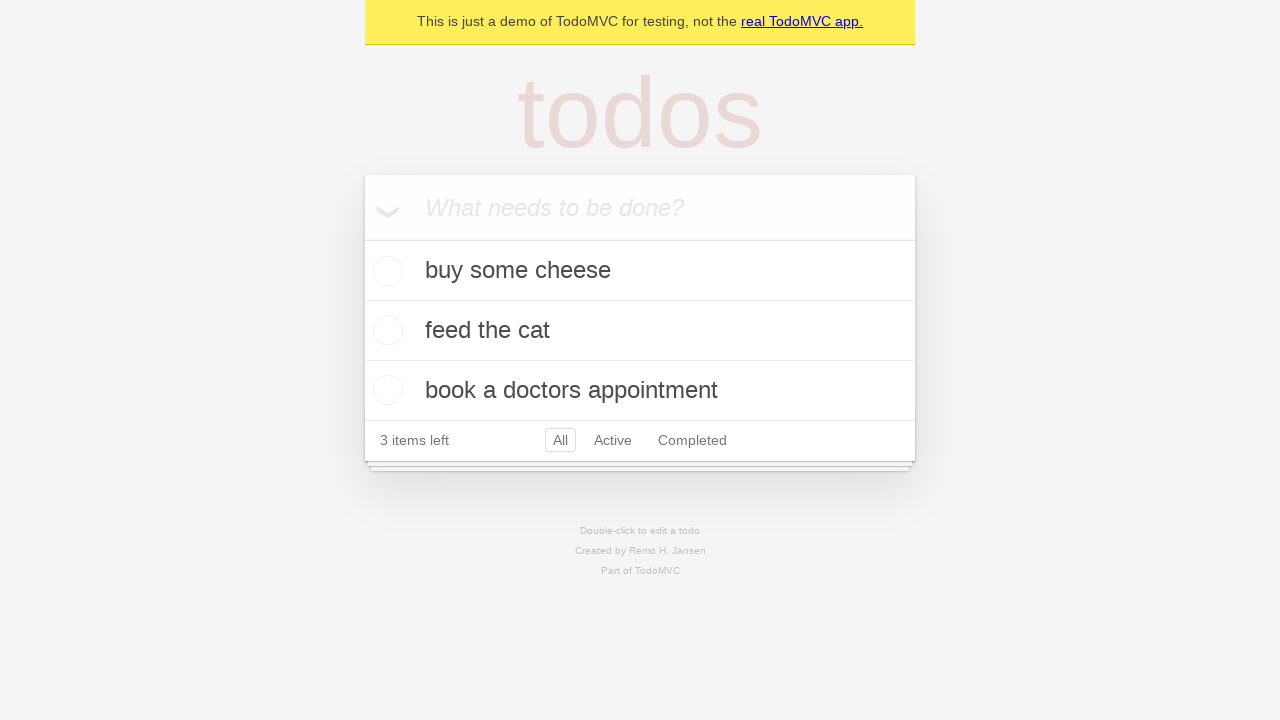

Double-clicked second todo to enter edit mode at (640, 331) on .todo-list li >> nth=1
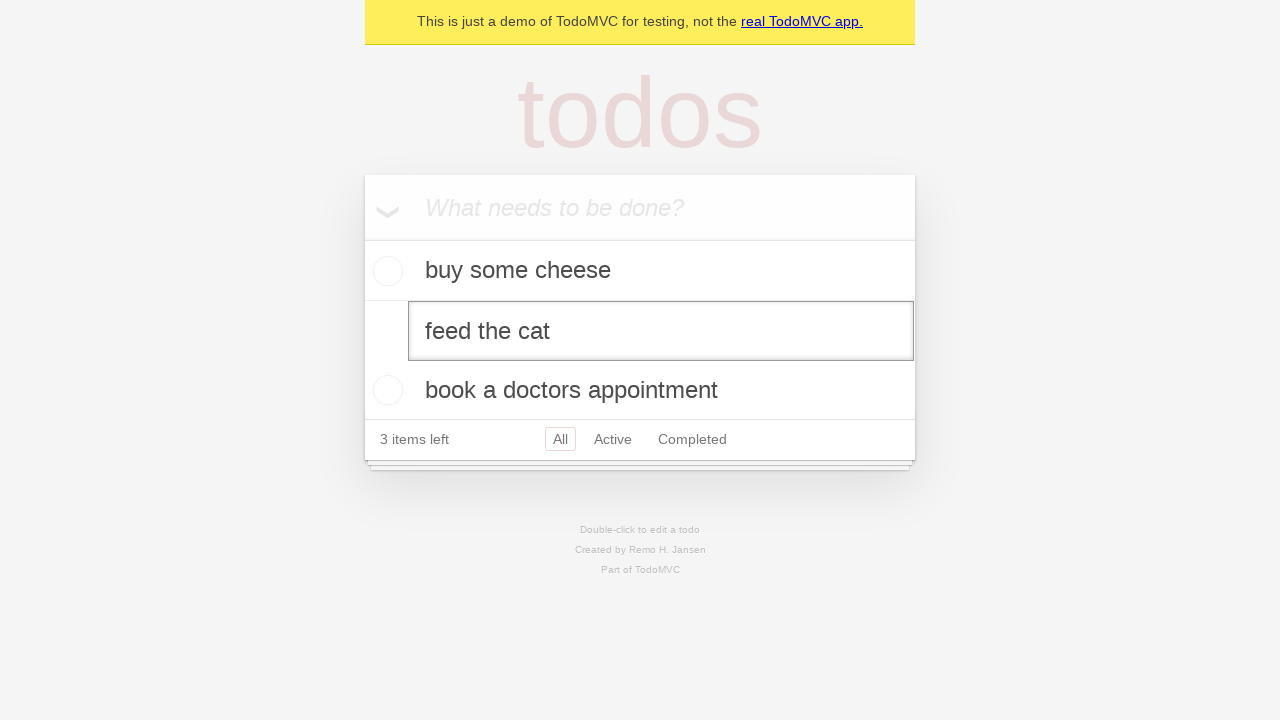

Edit mode activated for second todo item
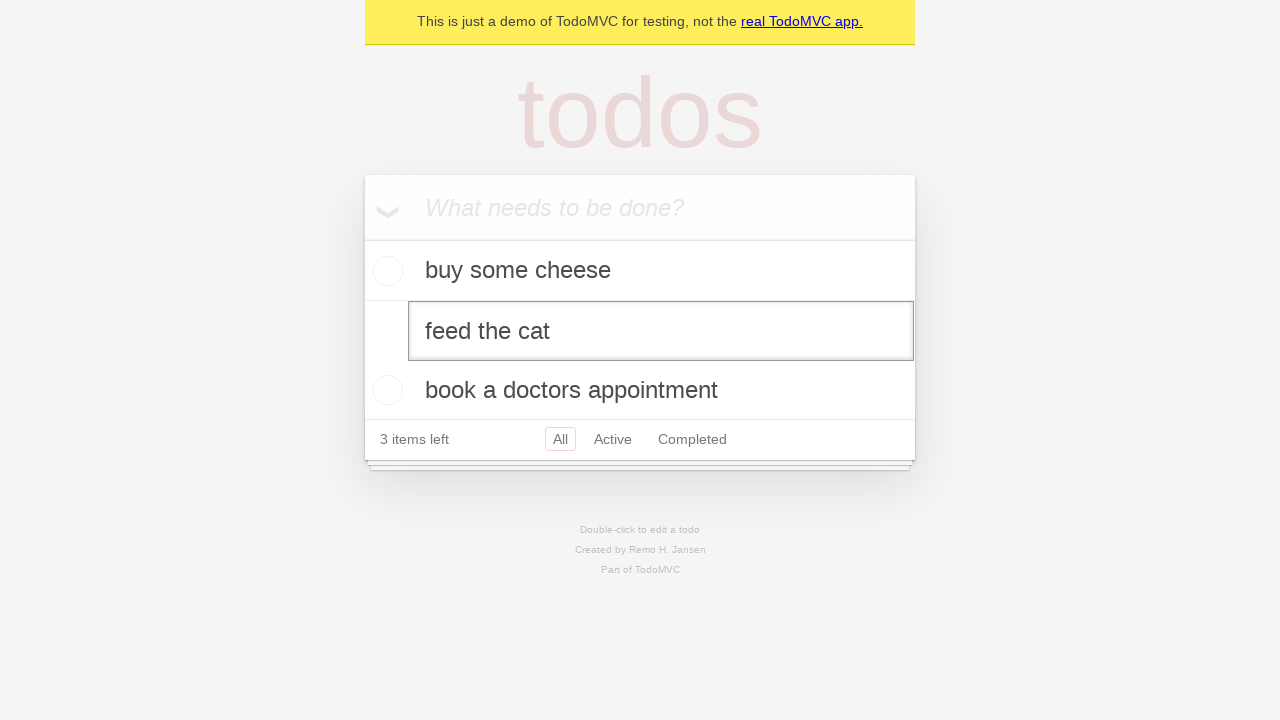

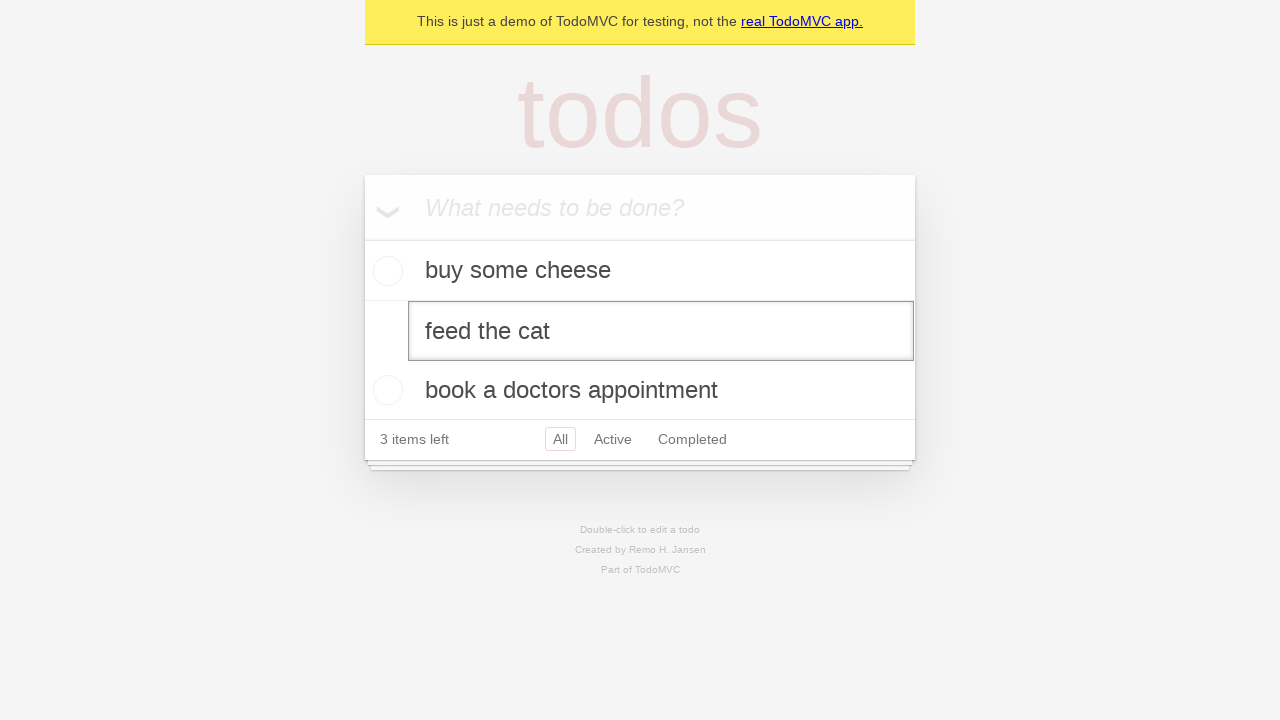